Tests the clear button functionality on an online calculator by entering a non-numeric symbol (+) followed by pressing the clear button (c)

Starting URL: https://www.online-calculator.com/full-screen-calculator/

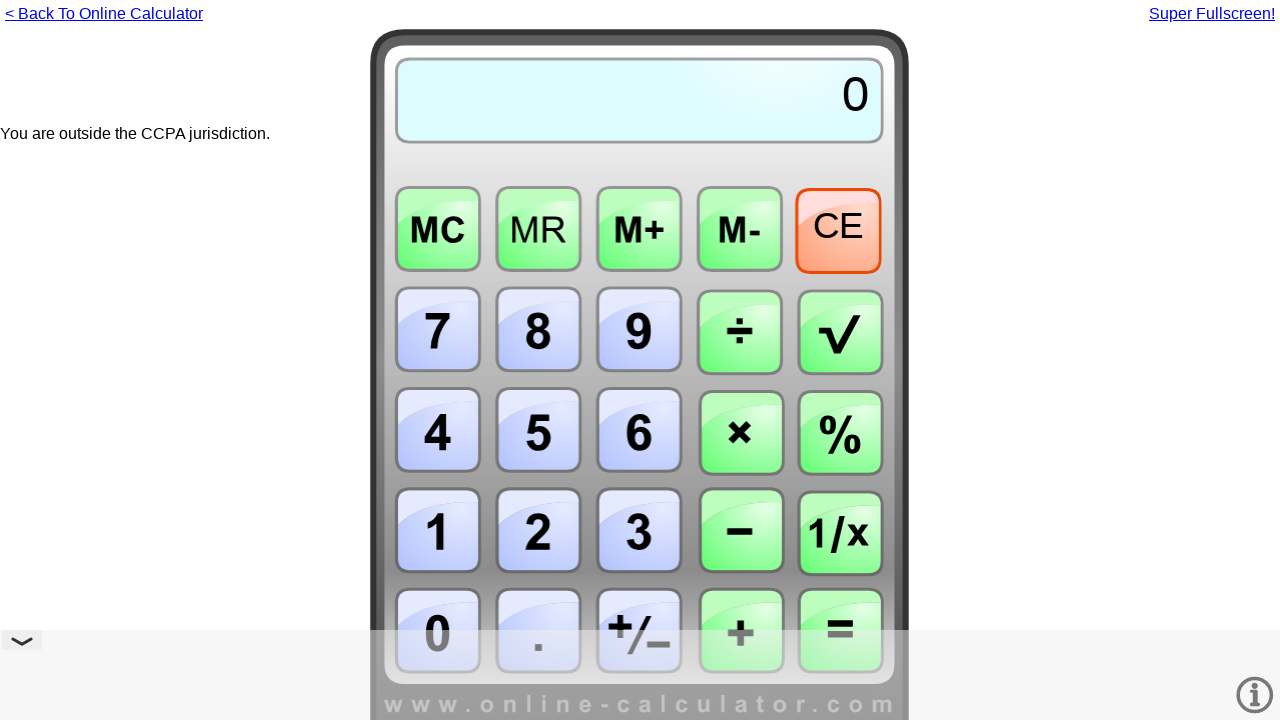

Pressed '+' to enter a non-numeric symbol on the calculator
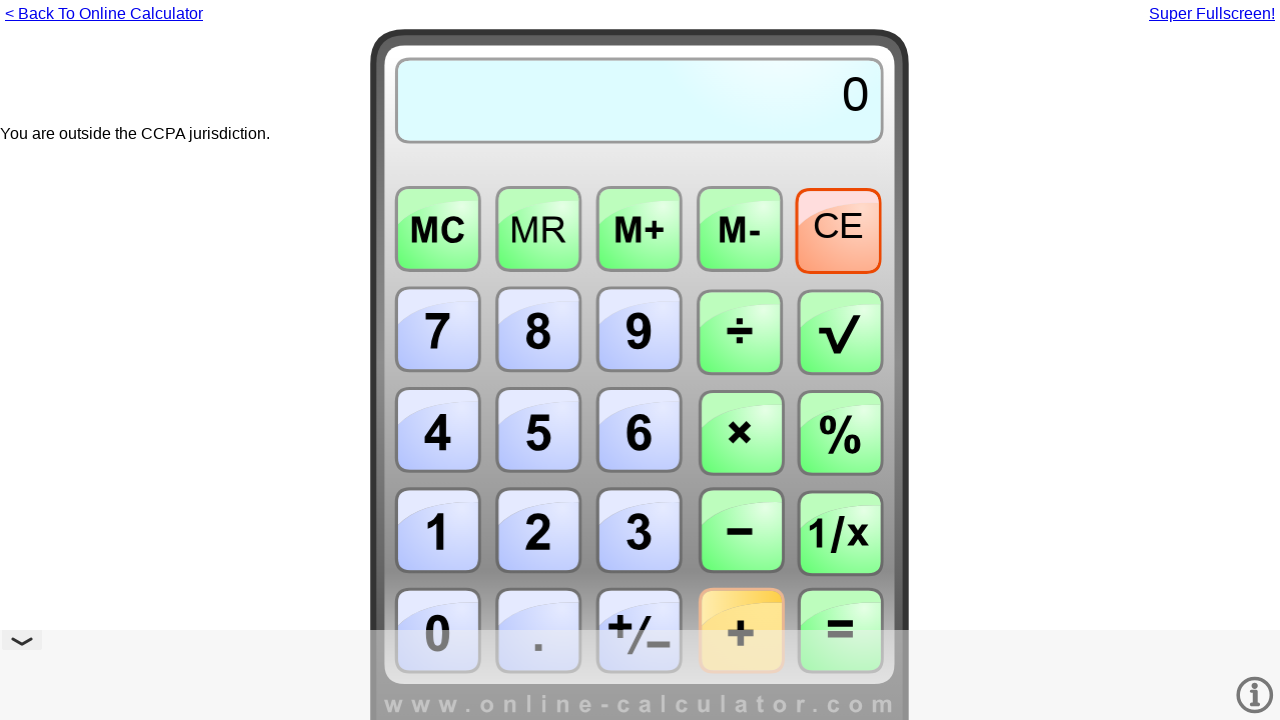

Pressed 'c' to clear the calculator
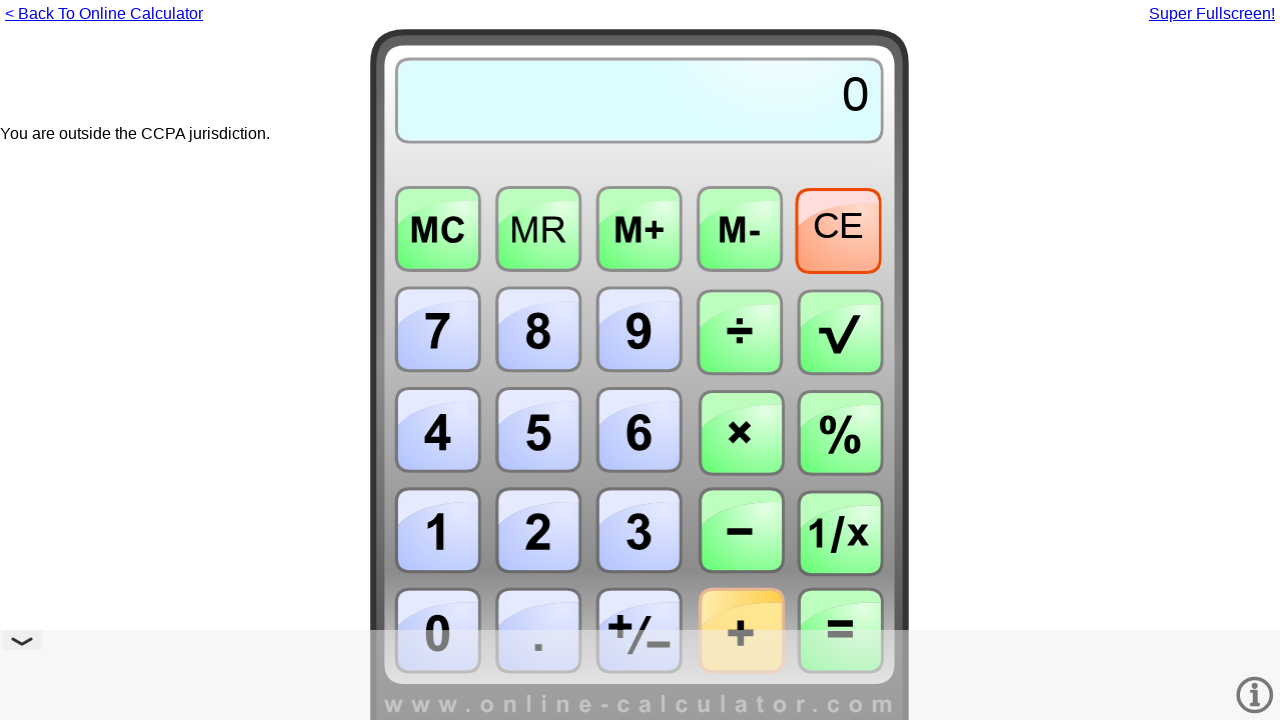

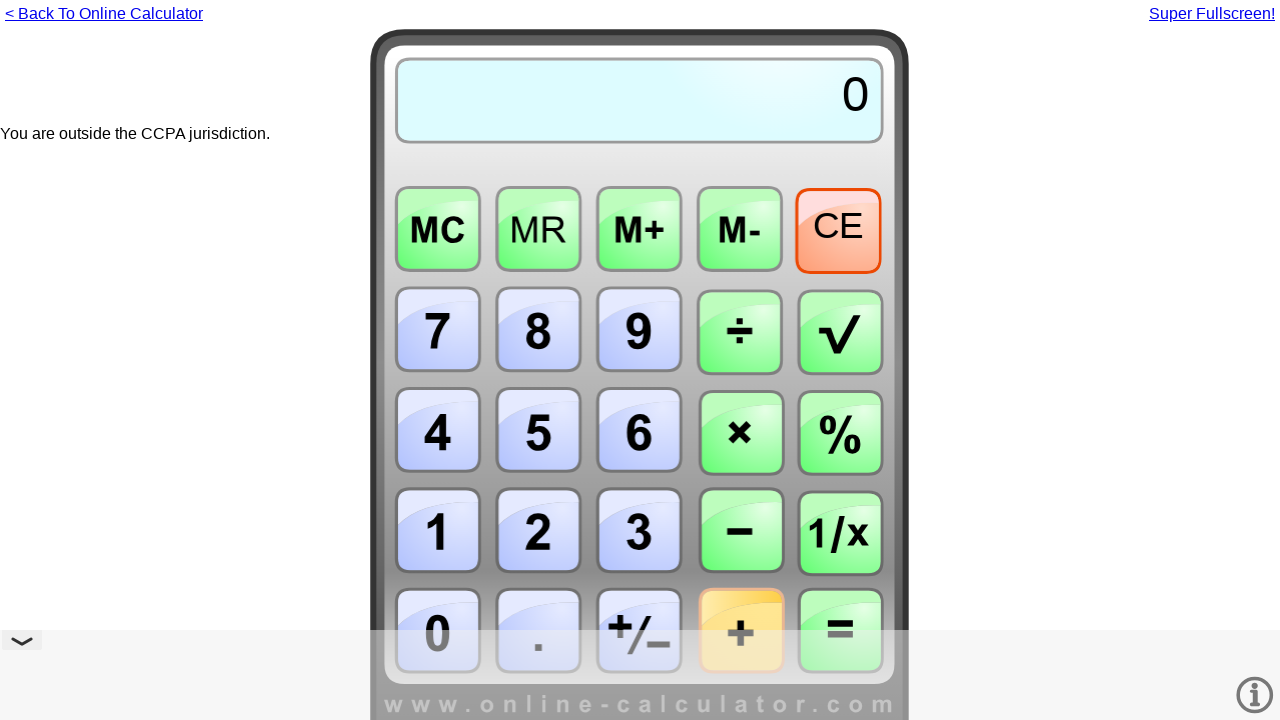